Tests text input field by entering text and verifying the value is correctly captured

Starting URL: https://bonigarcia.dev/selenium-webdriver-java/web-form.html

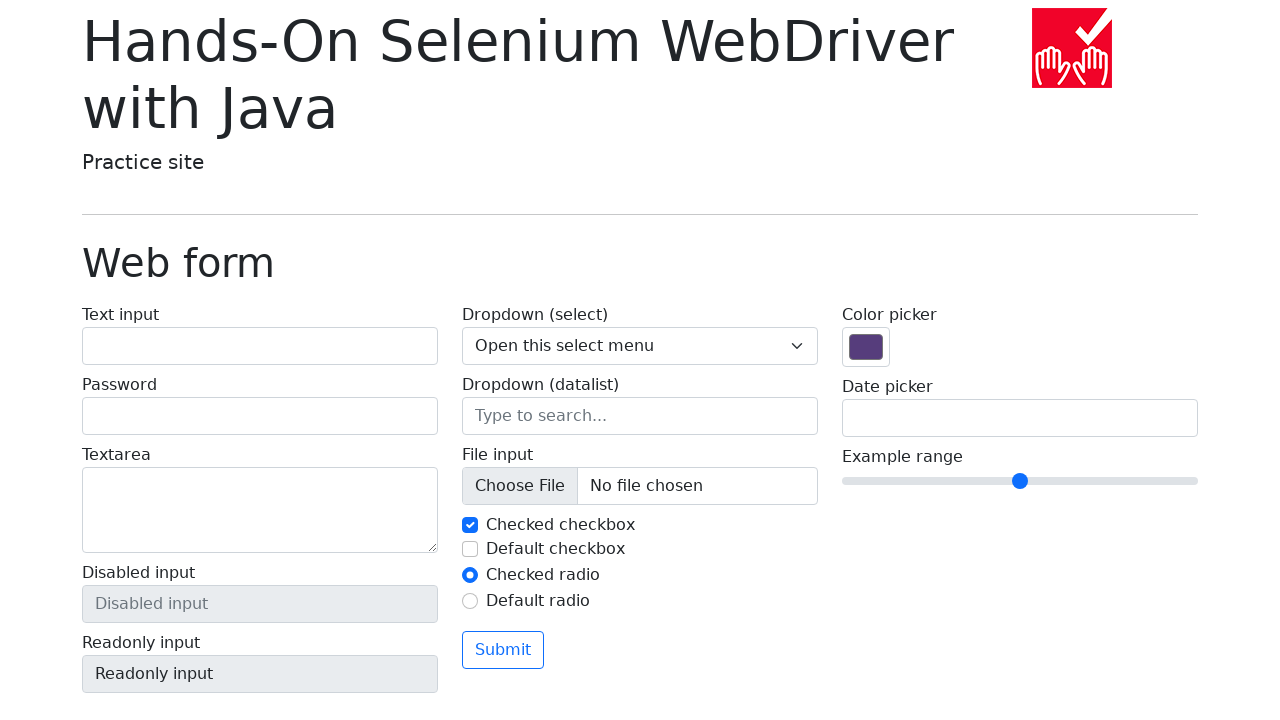

Navigated to web form page
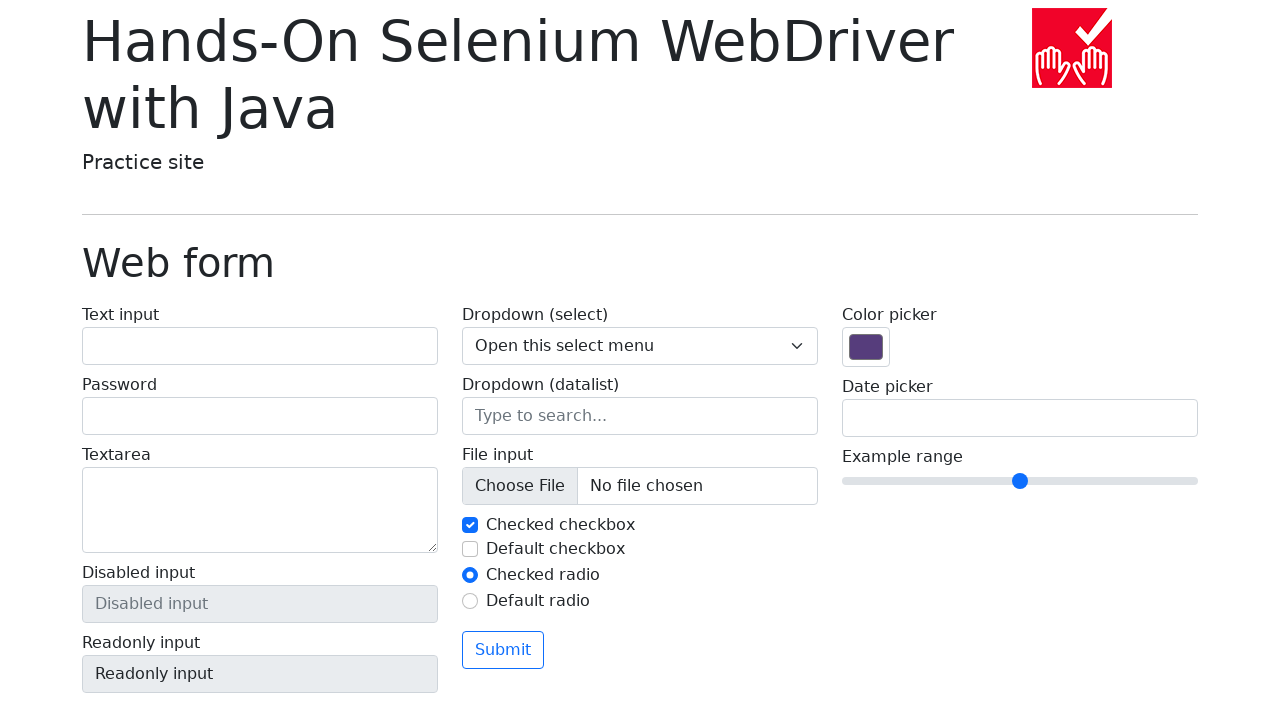

Filled text input field with 'Halo' on #my-text-id
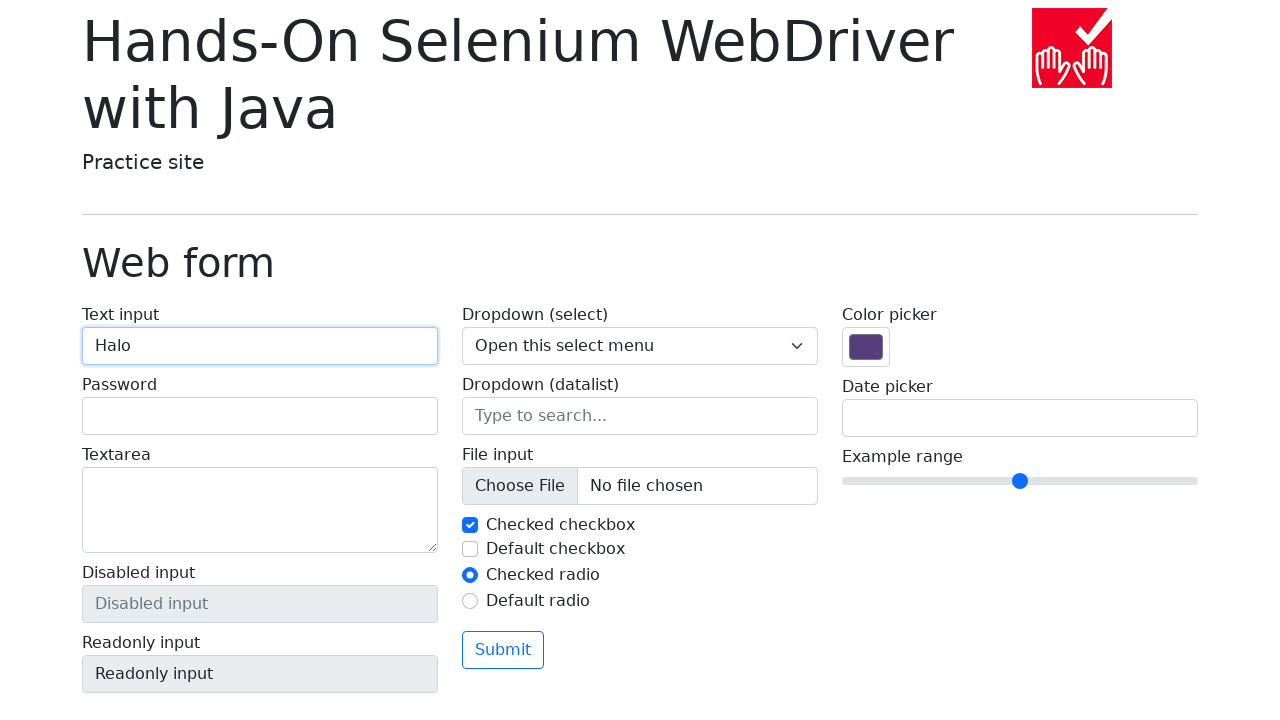

Verified that text input field correctly captured 'Halo'
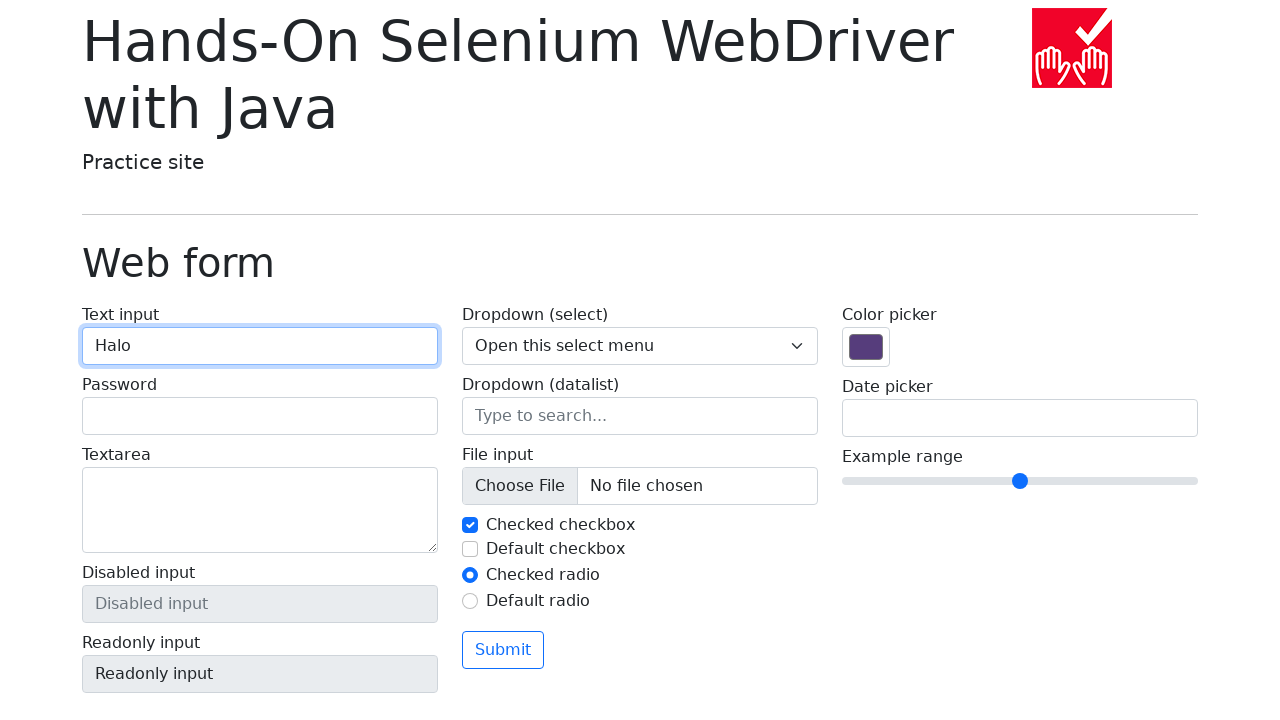

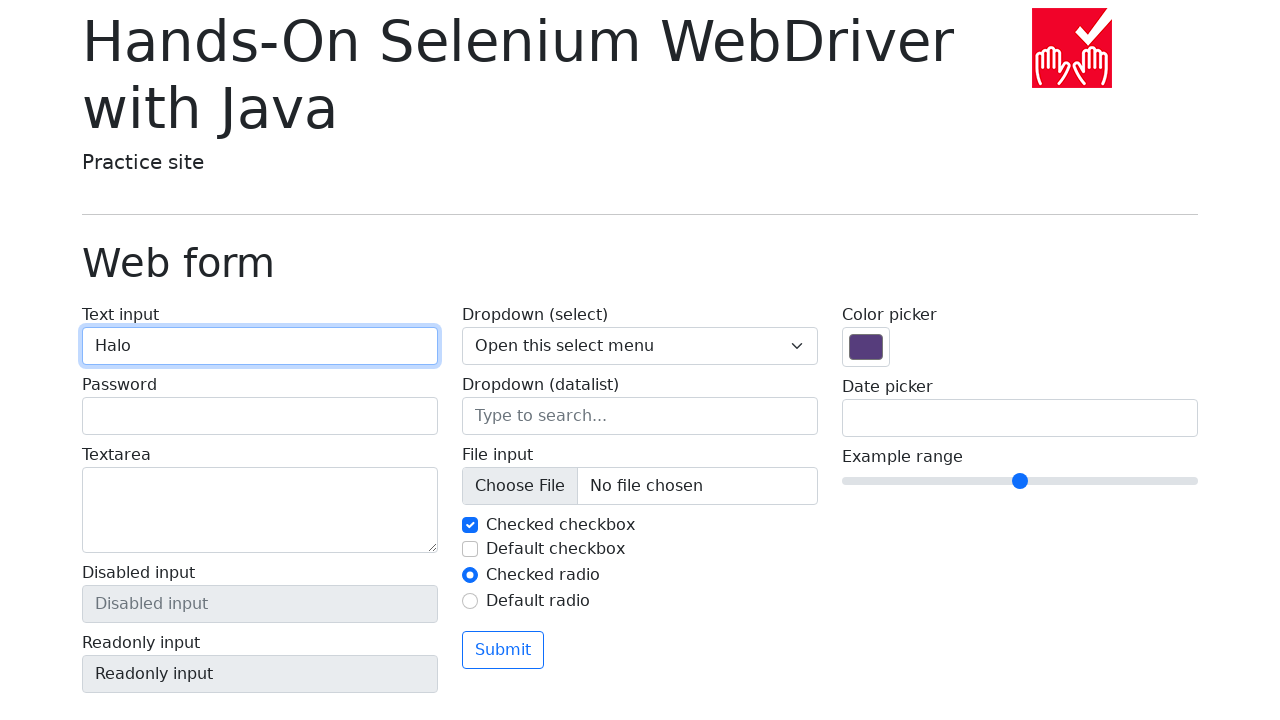